Tests a verification button that appears after a delay, clicking it and checking for a success message

Starting URL: http://suninjuly.github.io/wait1.html

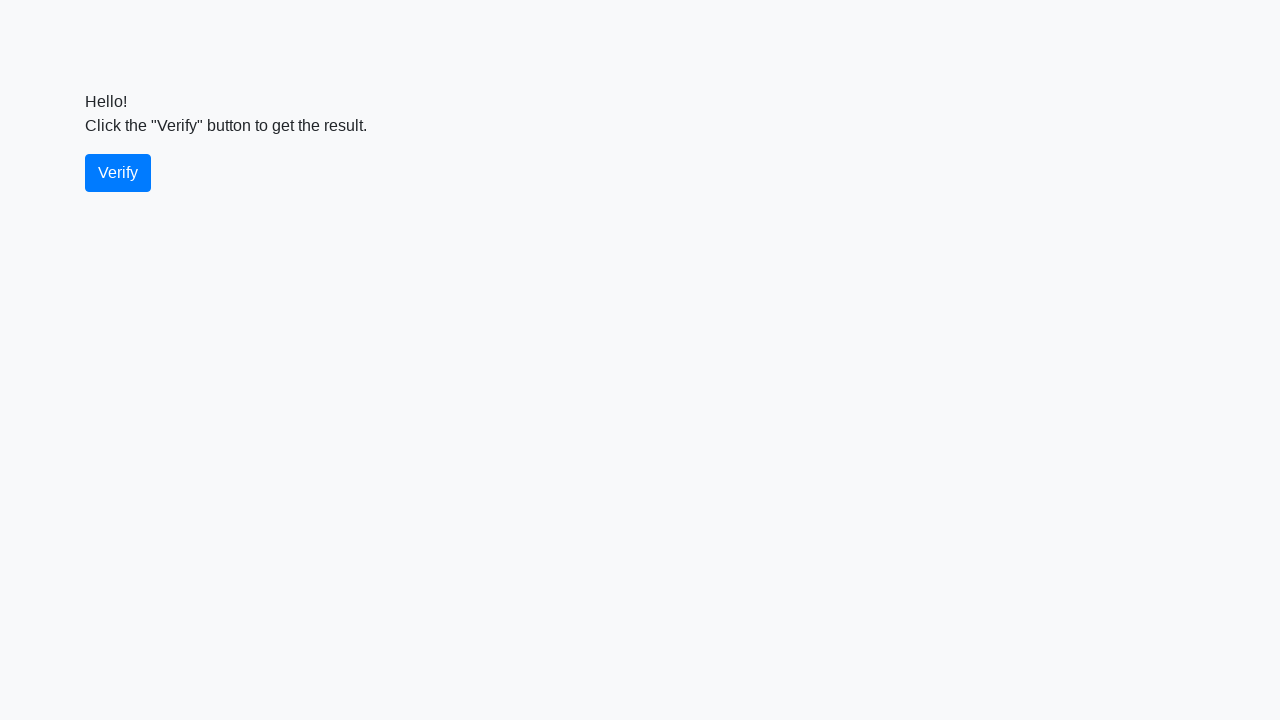

Clicked the verify button at (118, 173) on #verify
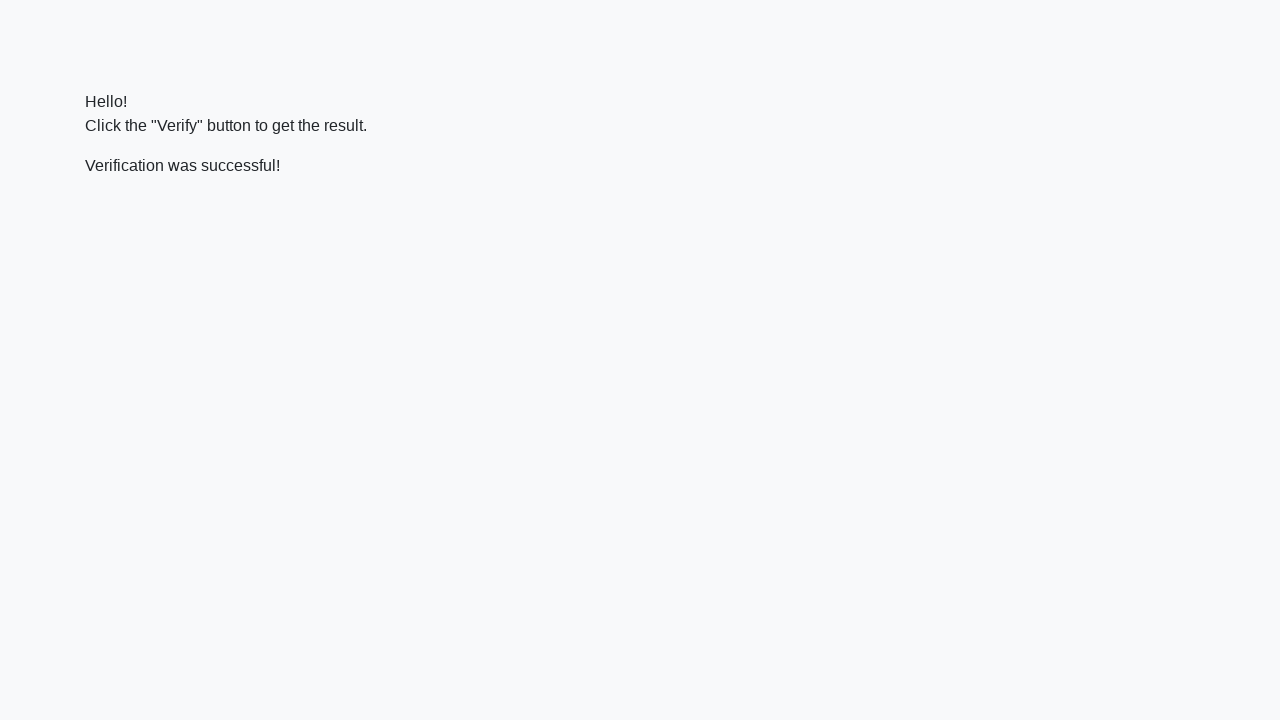

Success message became visible
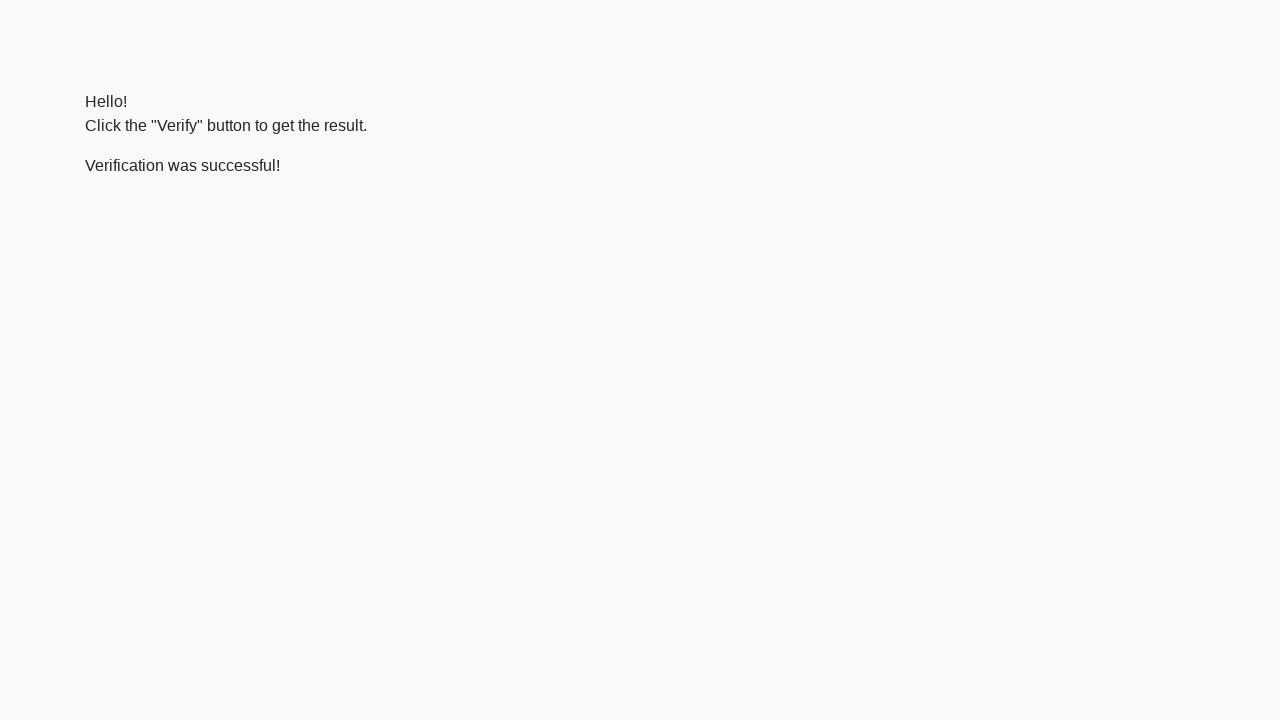

Verified success message contains 'successful'
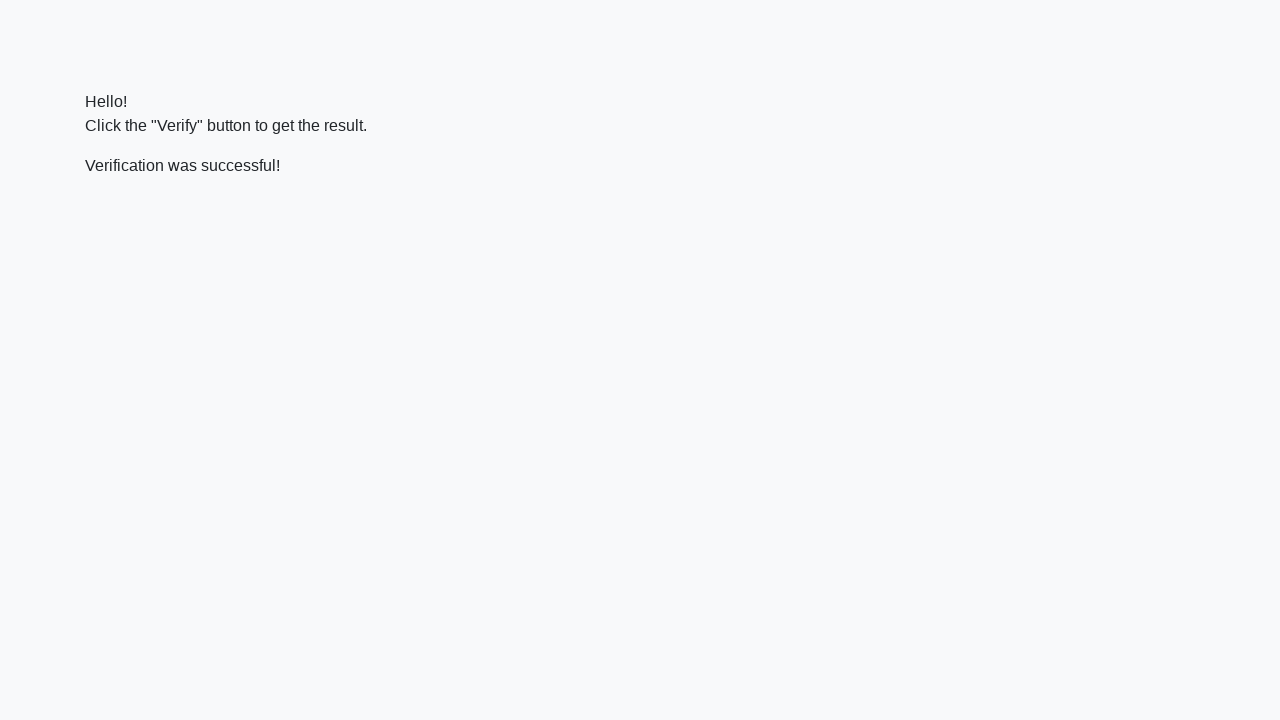

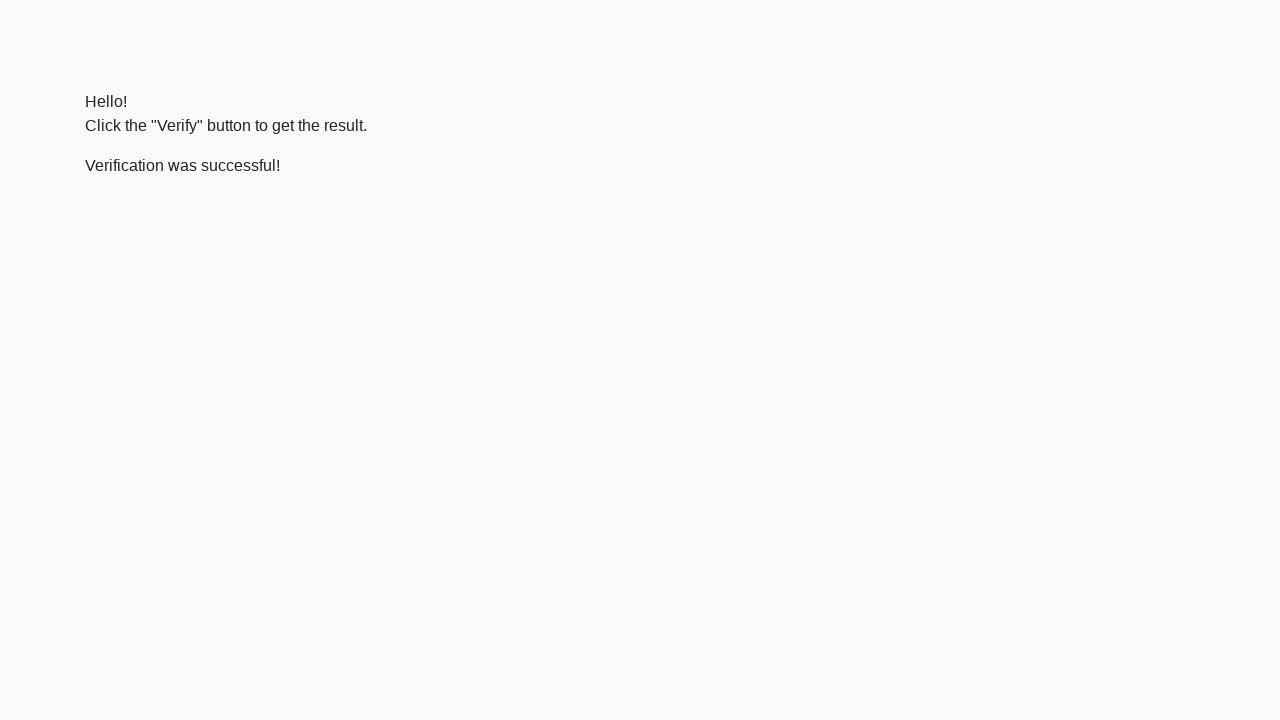